Tests form interaction by extracting a hidden attribute value from an element, performing a mathematical calculation on it, filling in the computed answer, and clicking a checkbox.

Starting URL: http://suninjuly.github.io/get_attribute.html

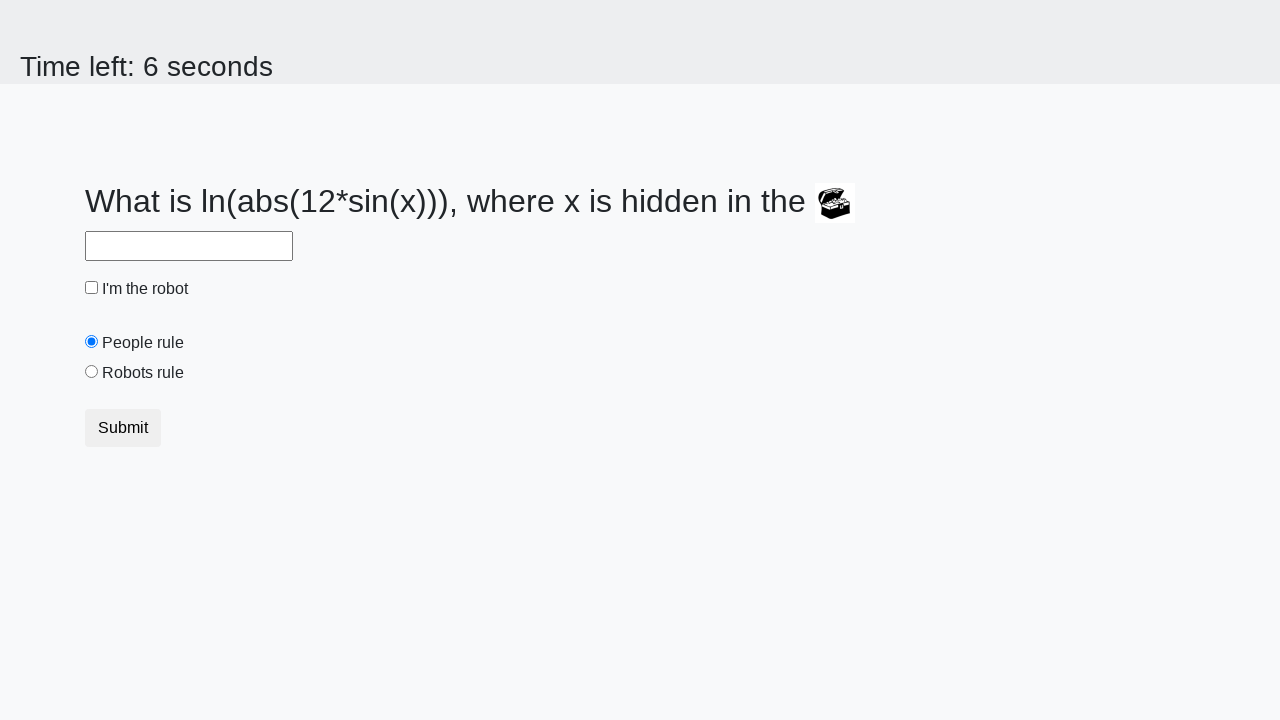

Located treasure element with hidden valuex attribute
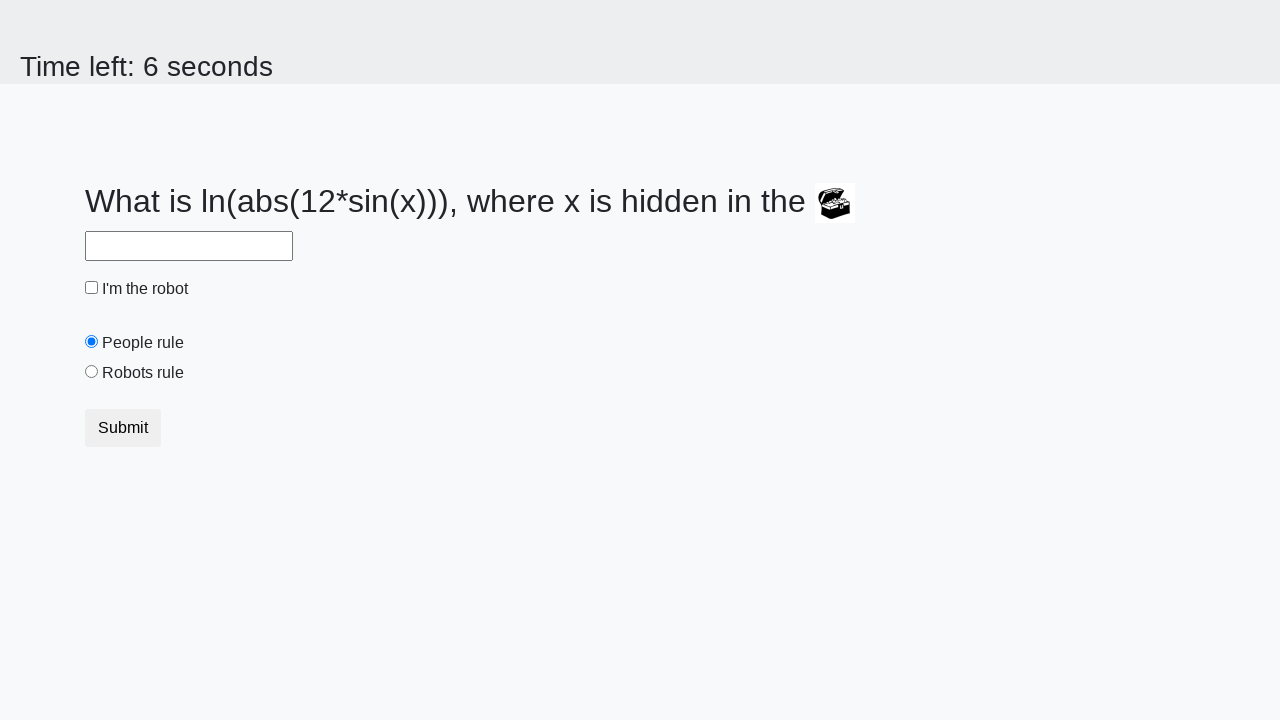

Extracted hidden valuex attribute: 795
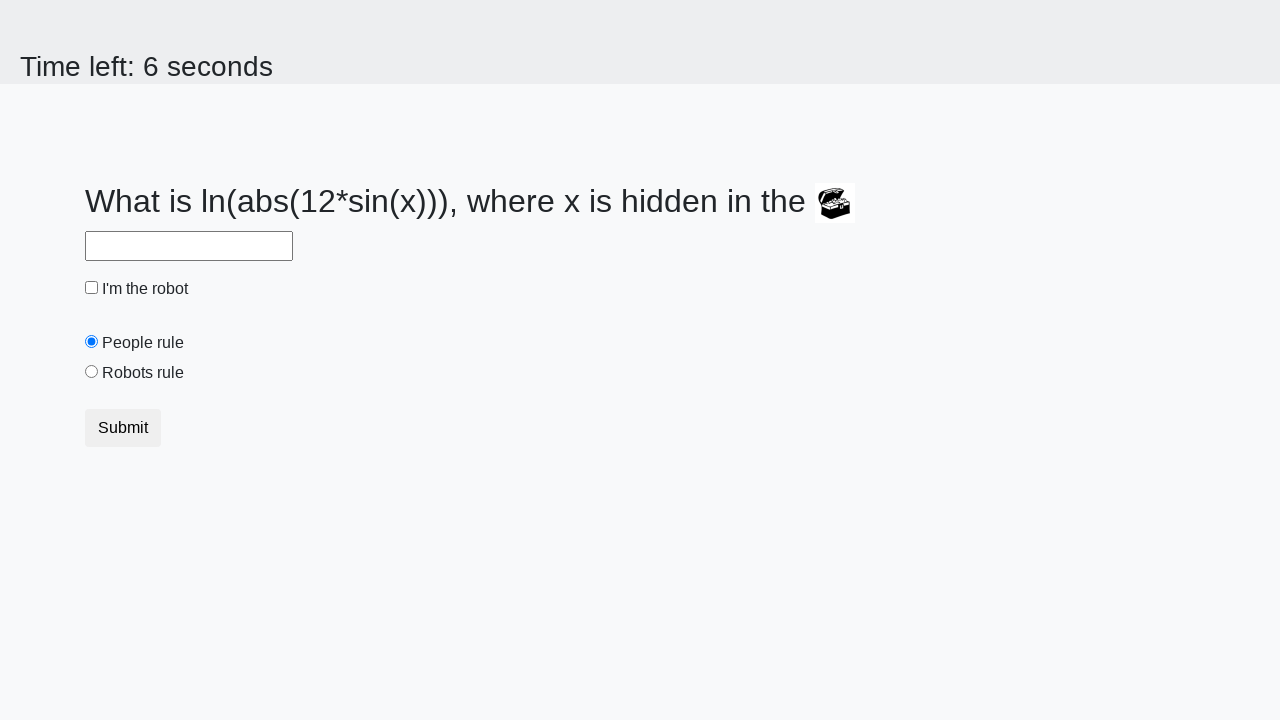

Calculated answer using logarithmic formula: 0.7484019266391618
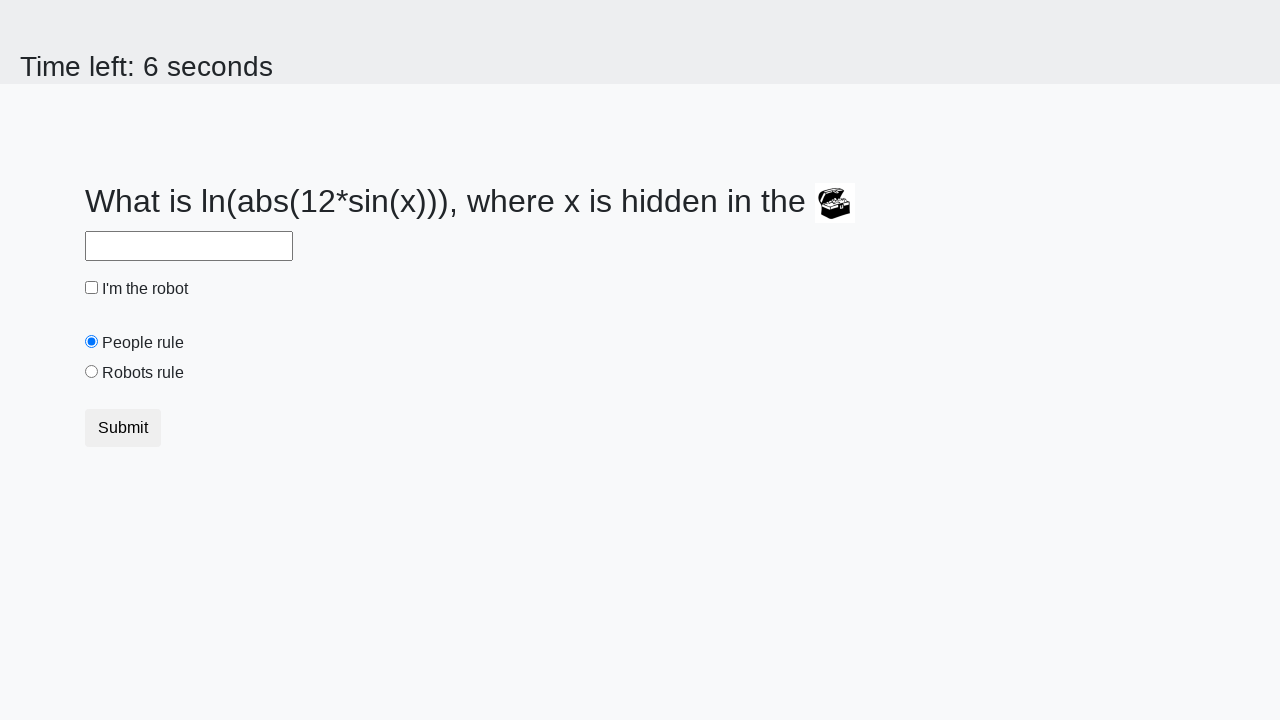

Filled answer field with calculated value: 0.7484019266391618 on #answer
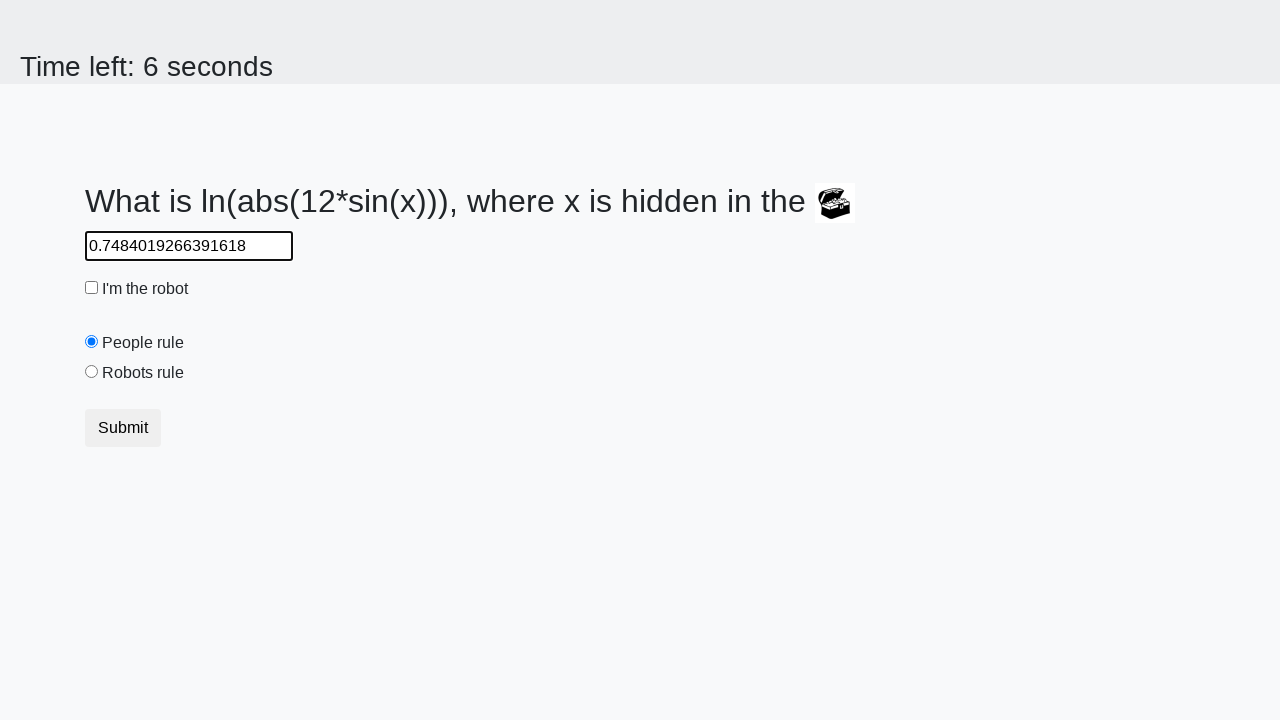

Clicked robot checkbox to confirm form submission at (92, 288) on #robotCheckbox
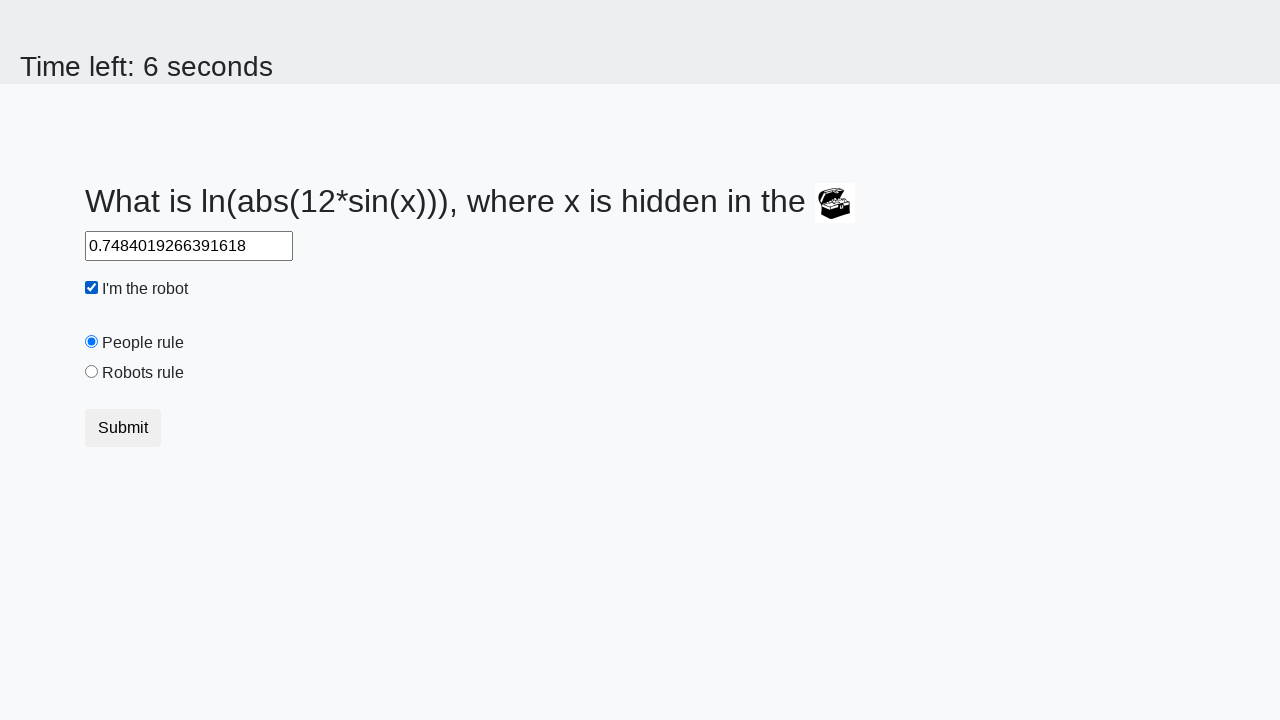

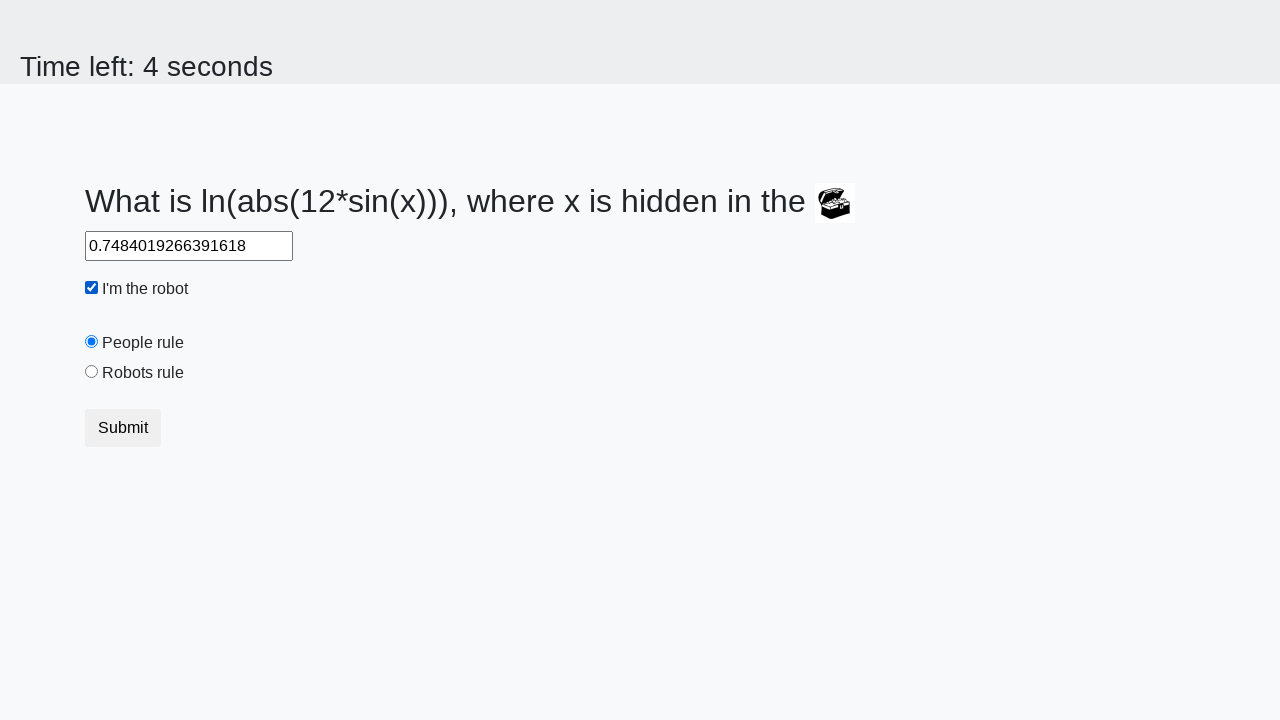